Tests a registration form by filling in first name, last name, and email fields, then submitting the form and verifying the success message appears.

Starting URL: http://suninjuly.github.io/registration1.html

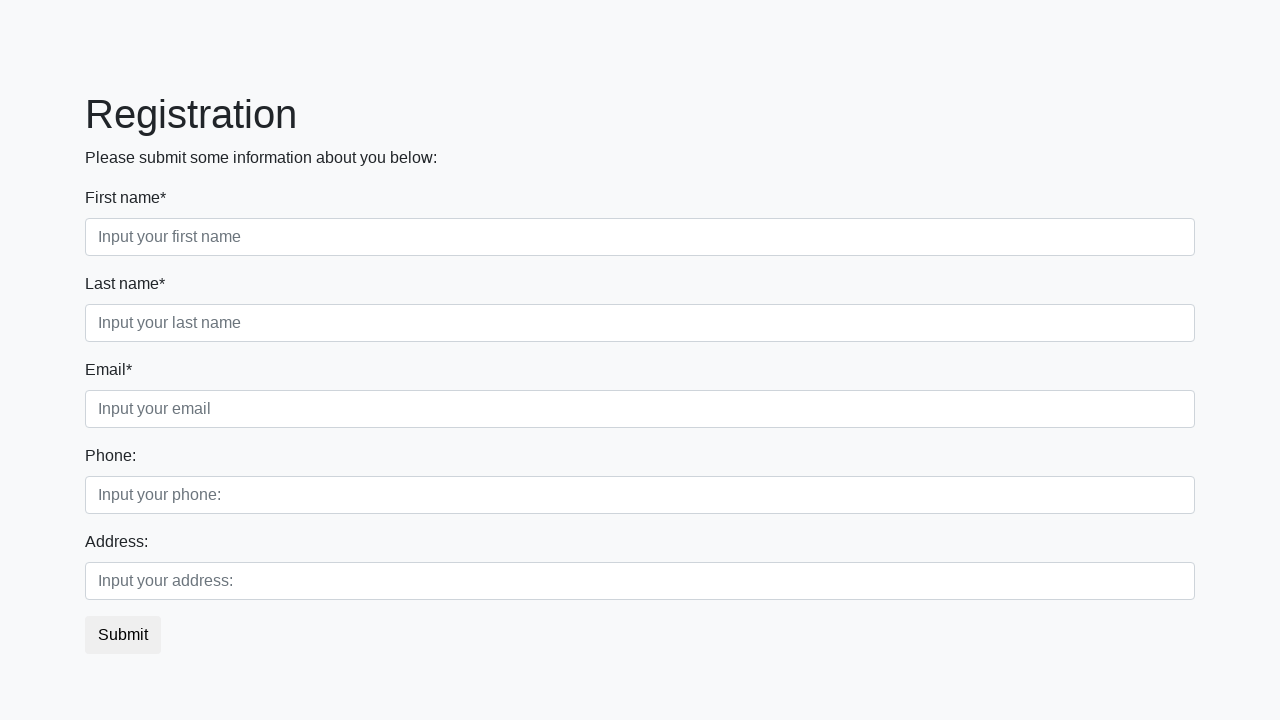

Filled first name field with 'Ivan' on //form/div/div/input
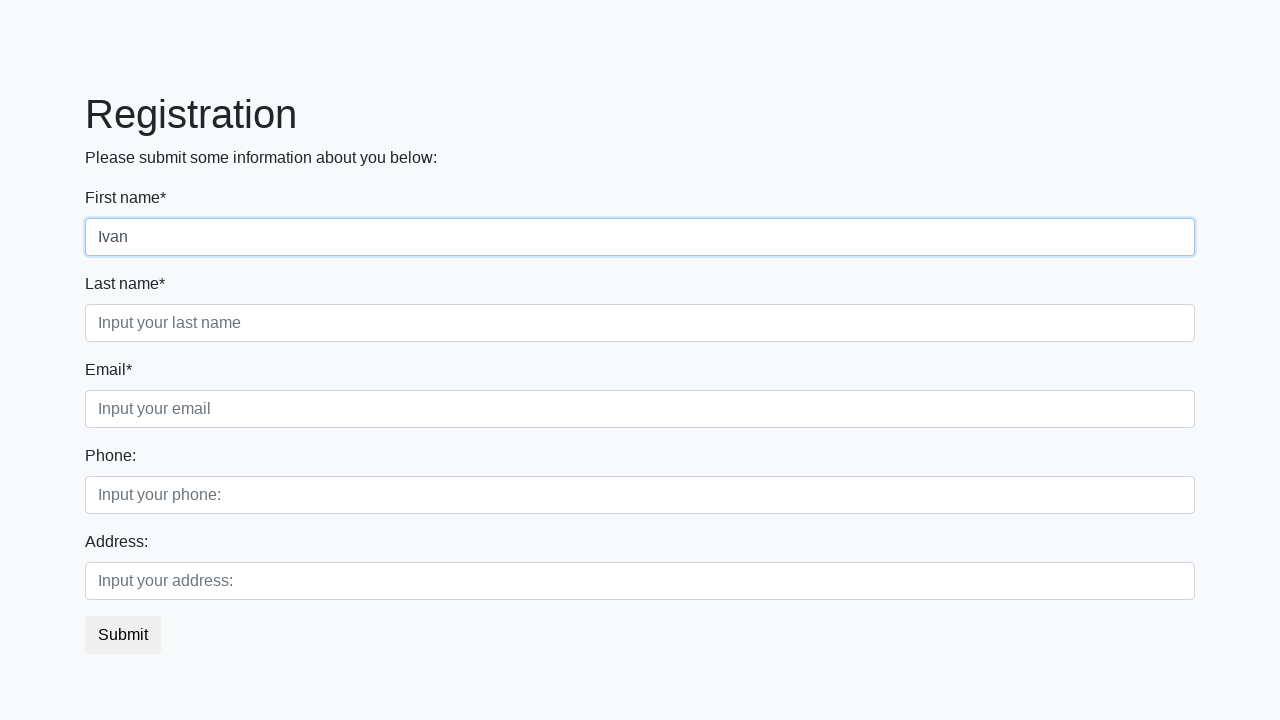

Filled last name field with 'Petrov' on //form/div/div[2]/input
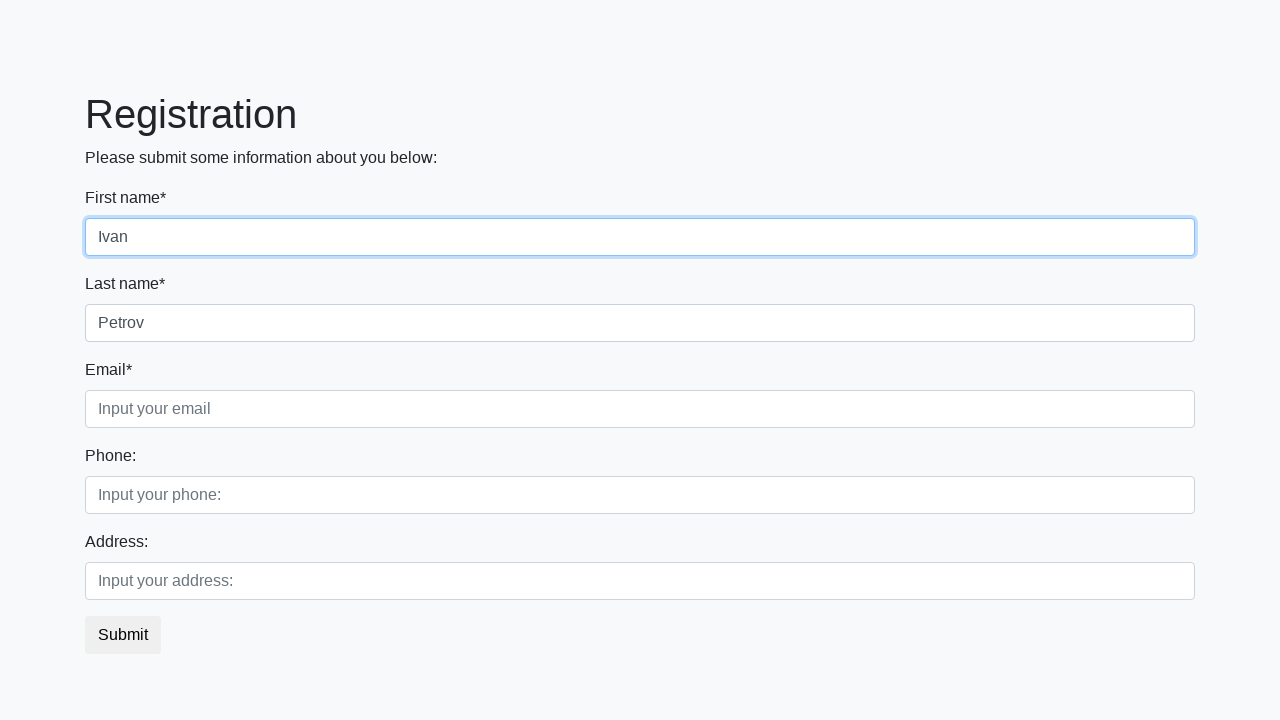

Filled email field with 'contact.test@gmail.com' on //form/div/div[3]/input
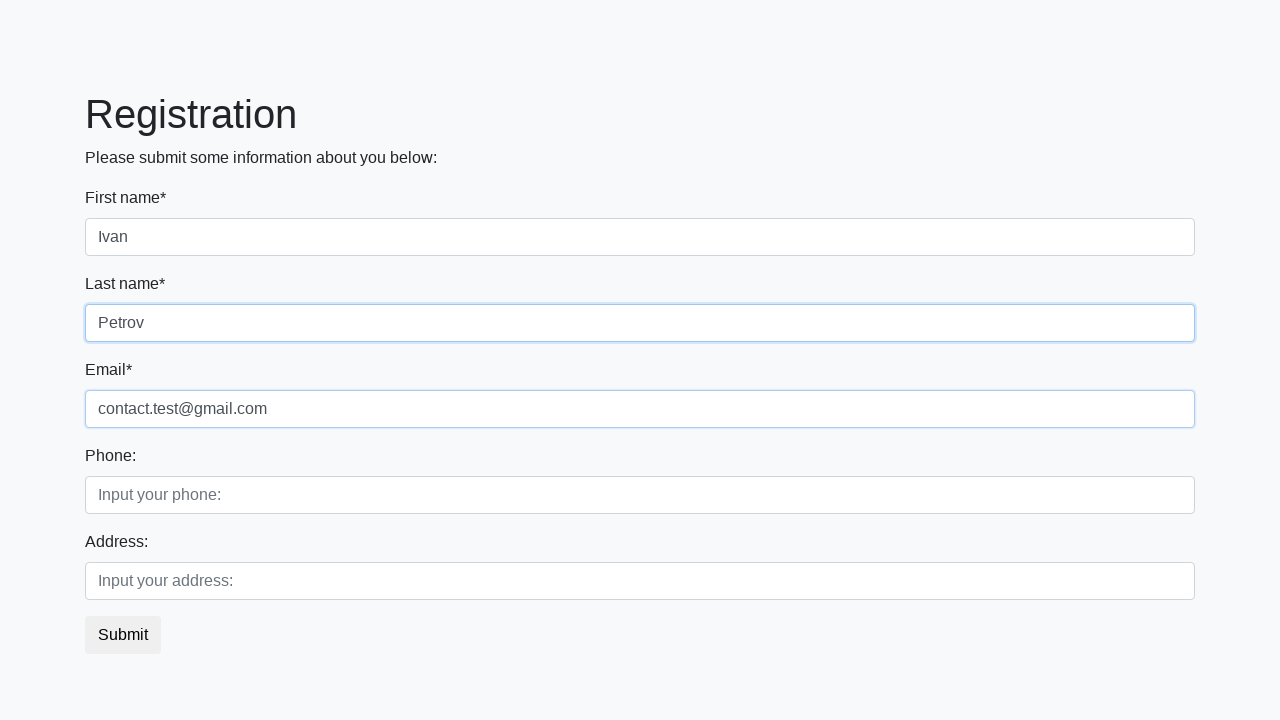

Clicked submit button to register at (123, 635) on button.btn
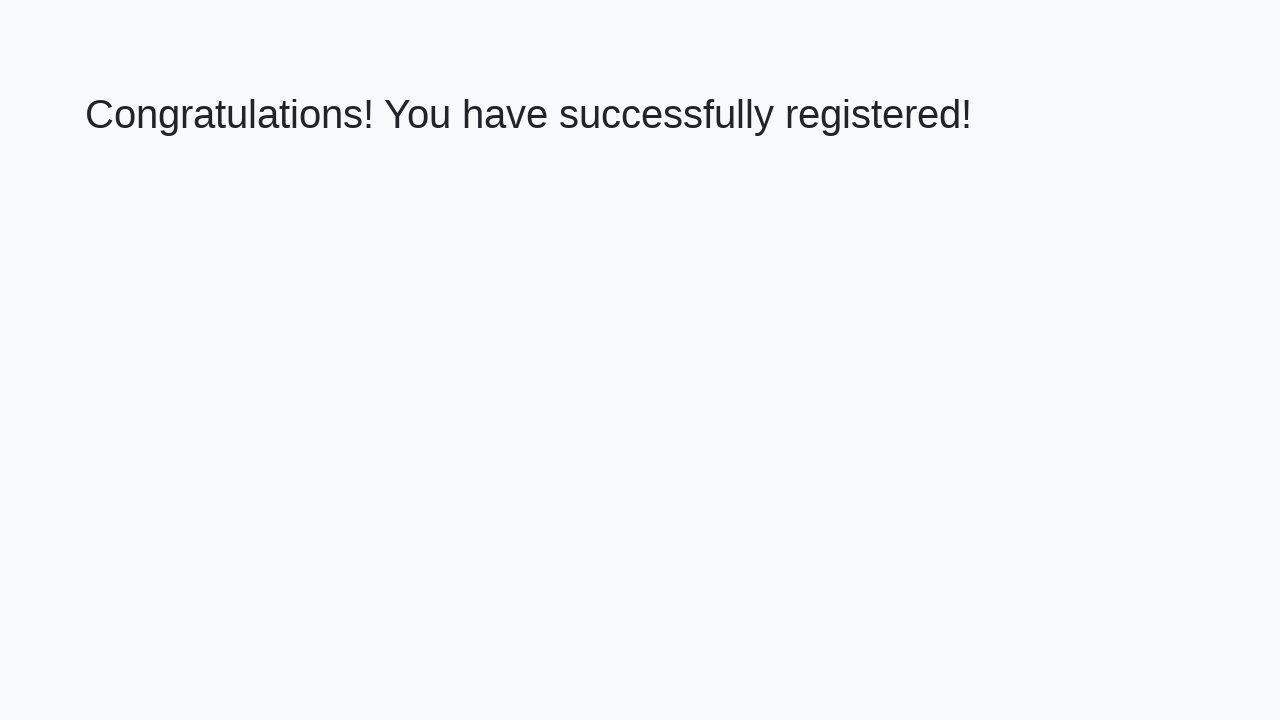

Success message appeared
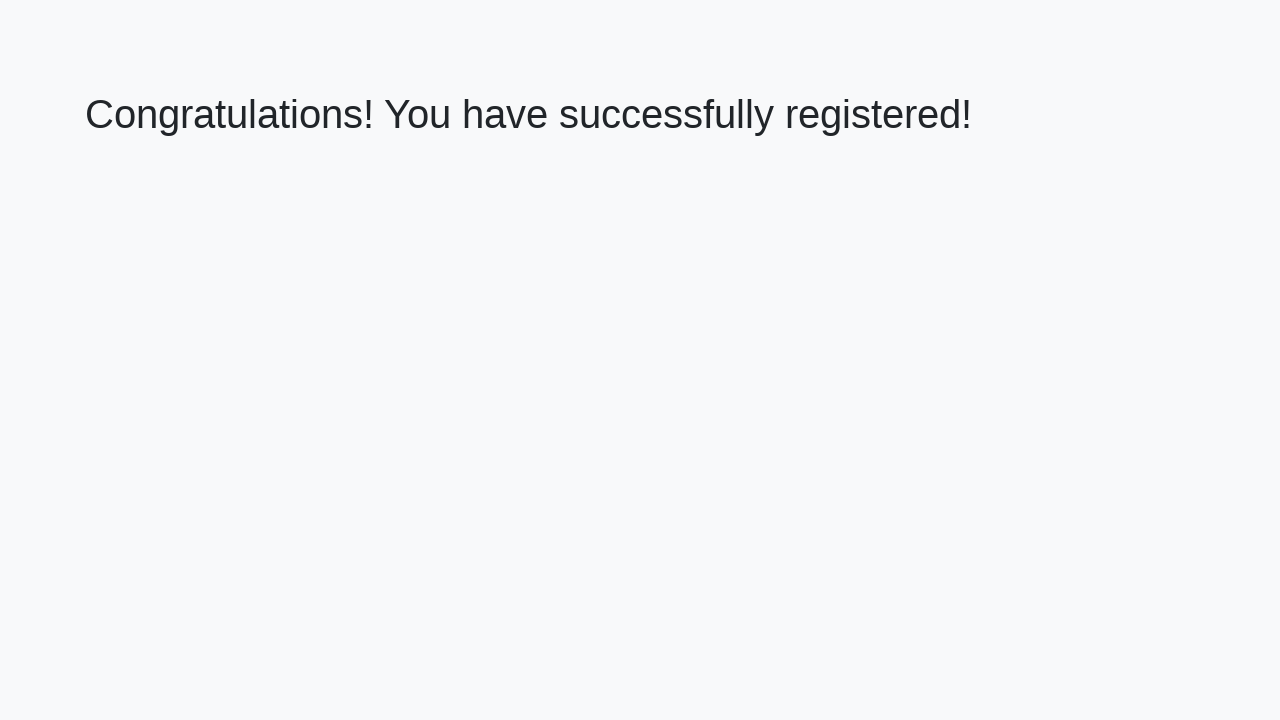

Retrieved success message text
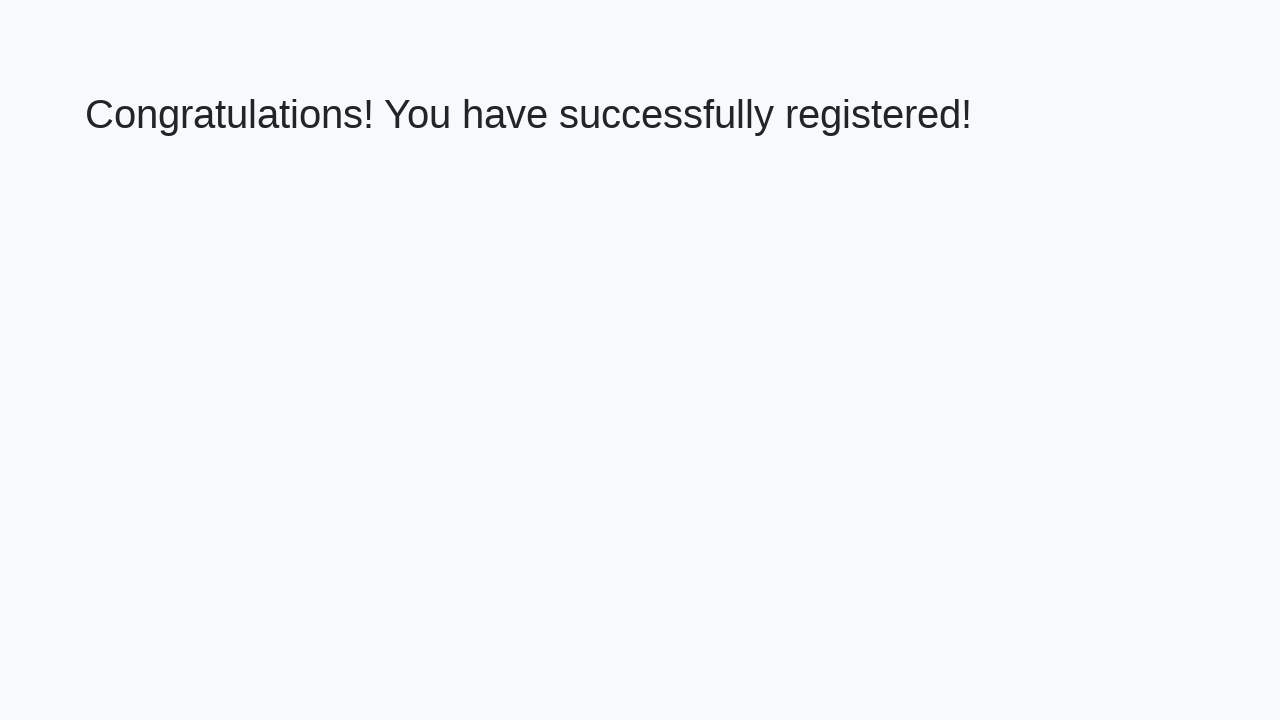

Verified success message: 'Congratulations! You have successfully registered!'
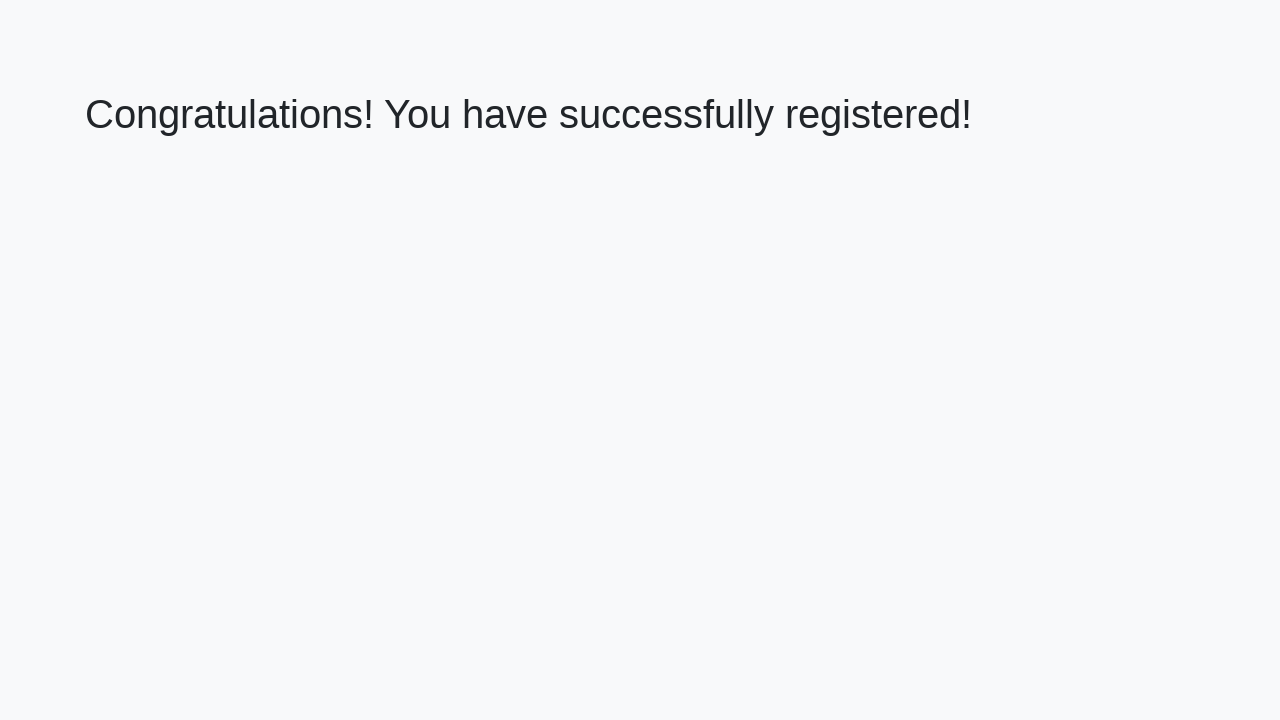

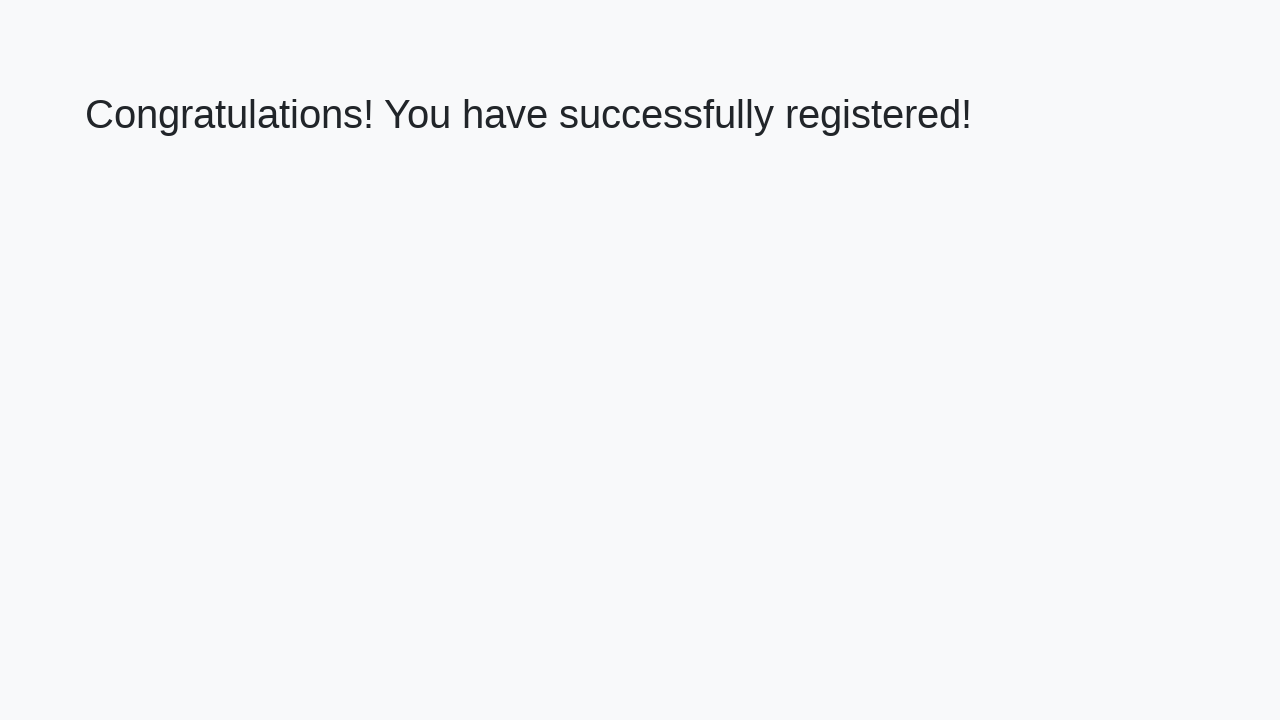